Verifies the Make Appointment button is displayed and clicks it to navigate to the login/appointment page

Starting URL: https://katalon-demo-cura.herokuapp.com/

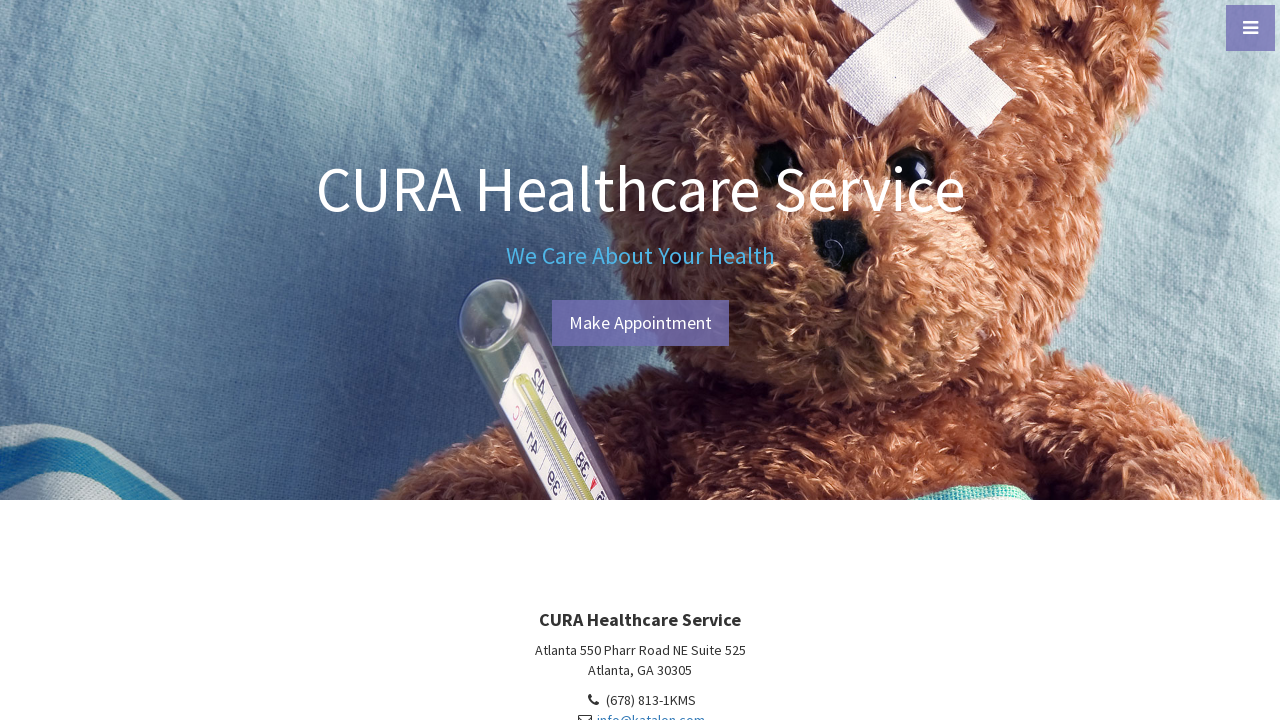

Located the Make Appointment button
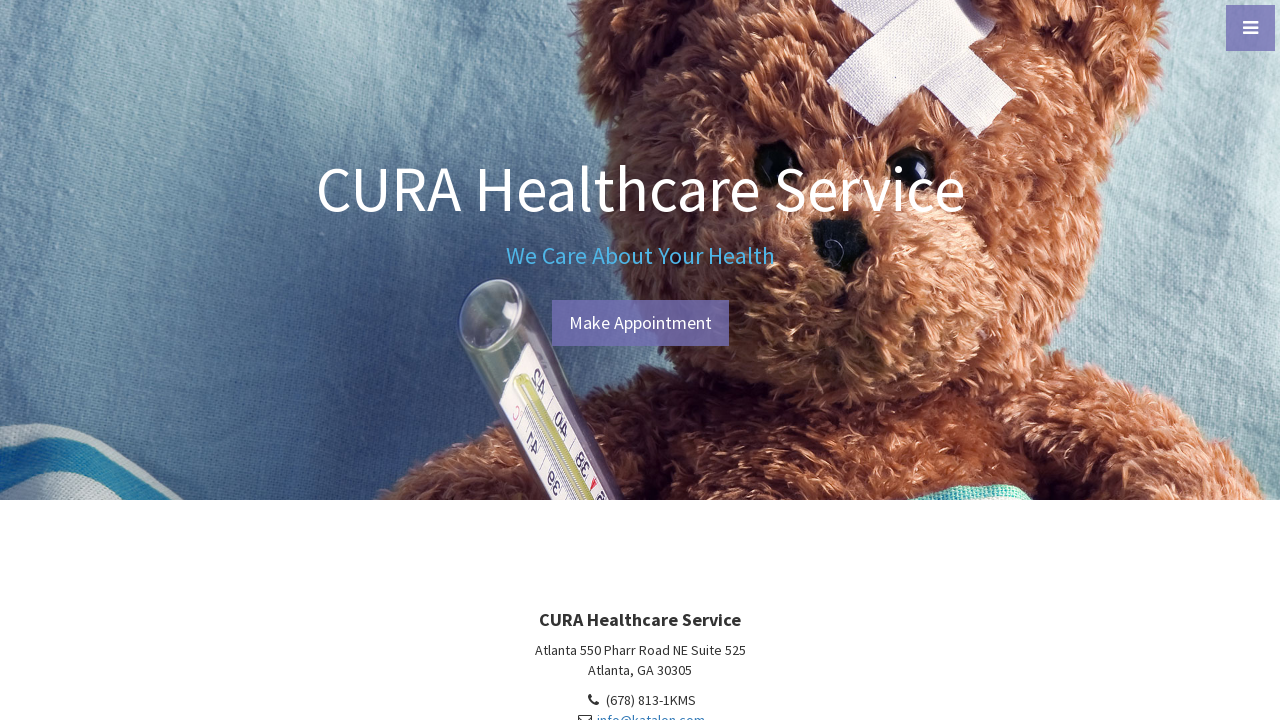

Verified that the Make Appointment button is visible
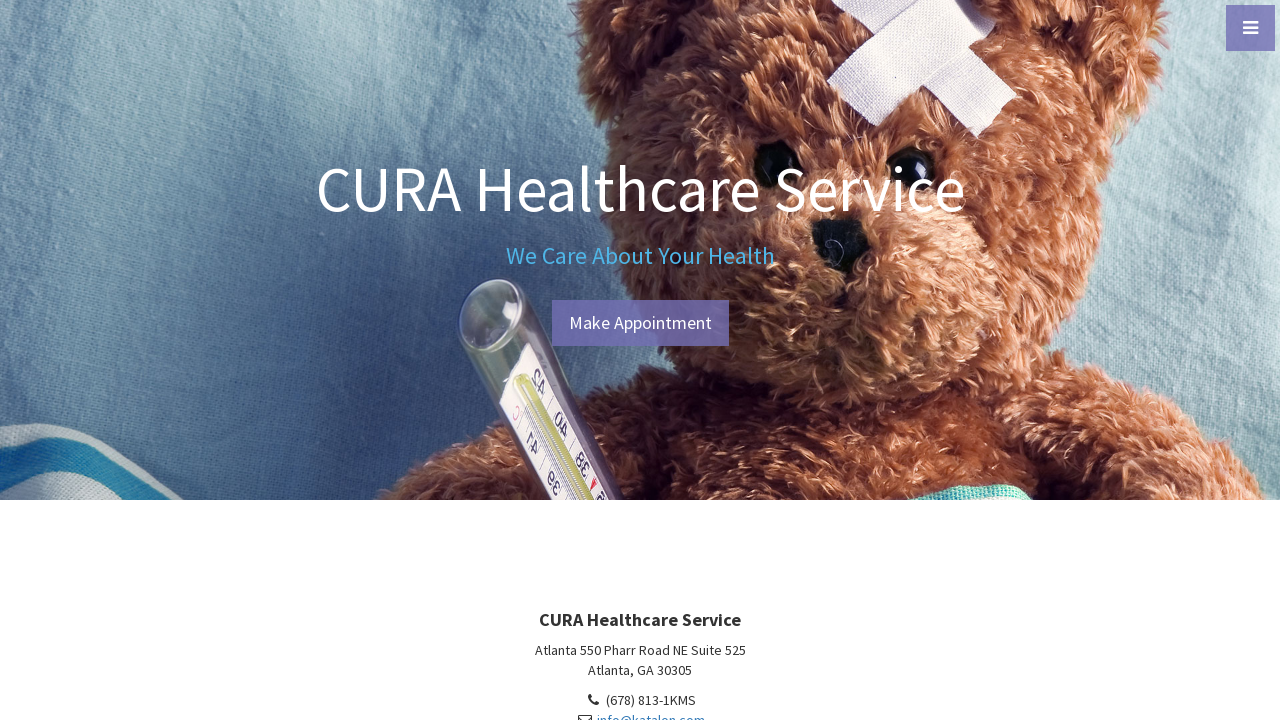

Clicked the Make Appointment button to navigate to login/appointment page at (640, 323) on a#btn-make-appointment
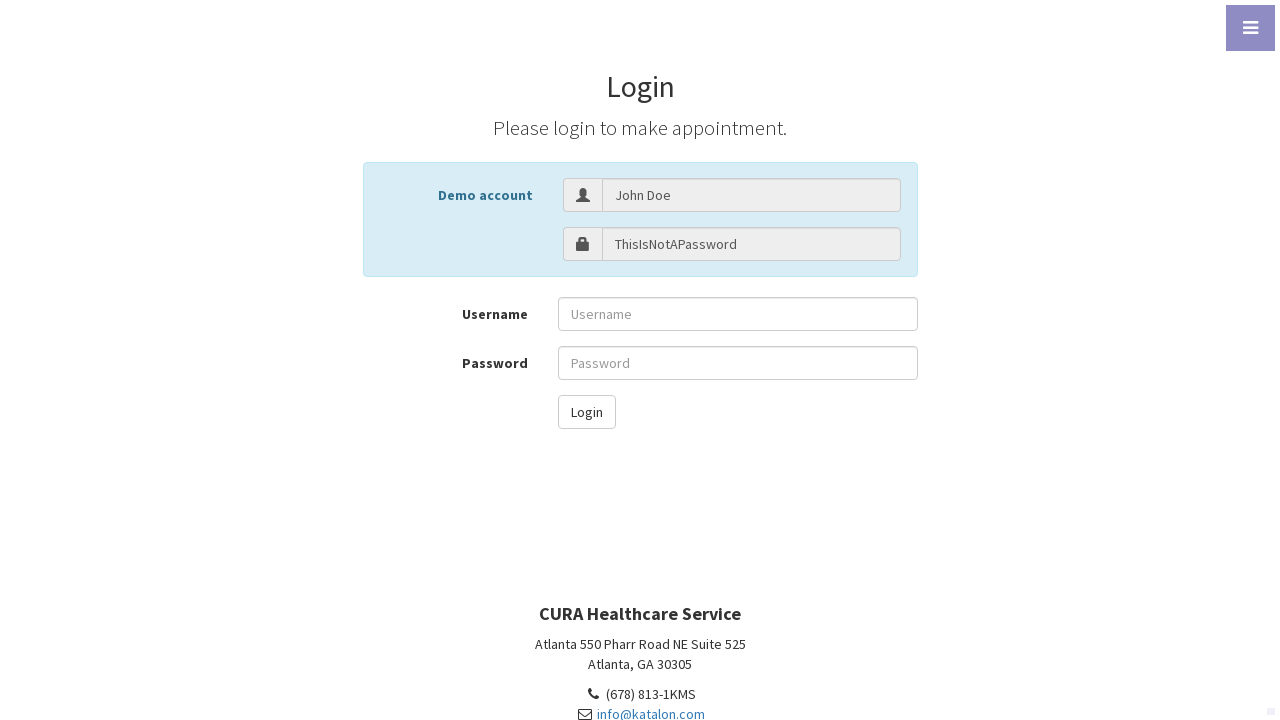

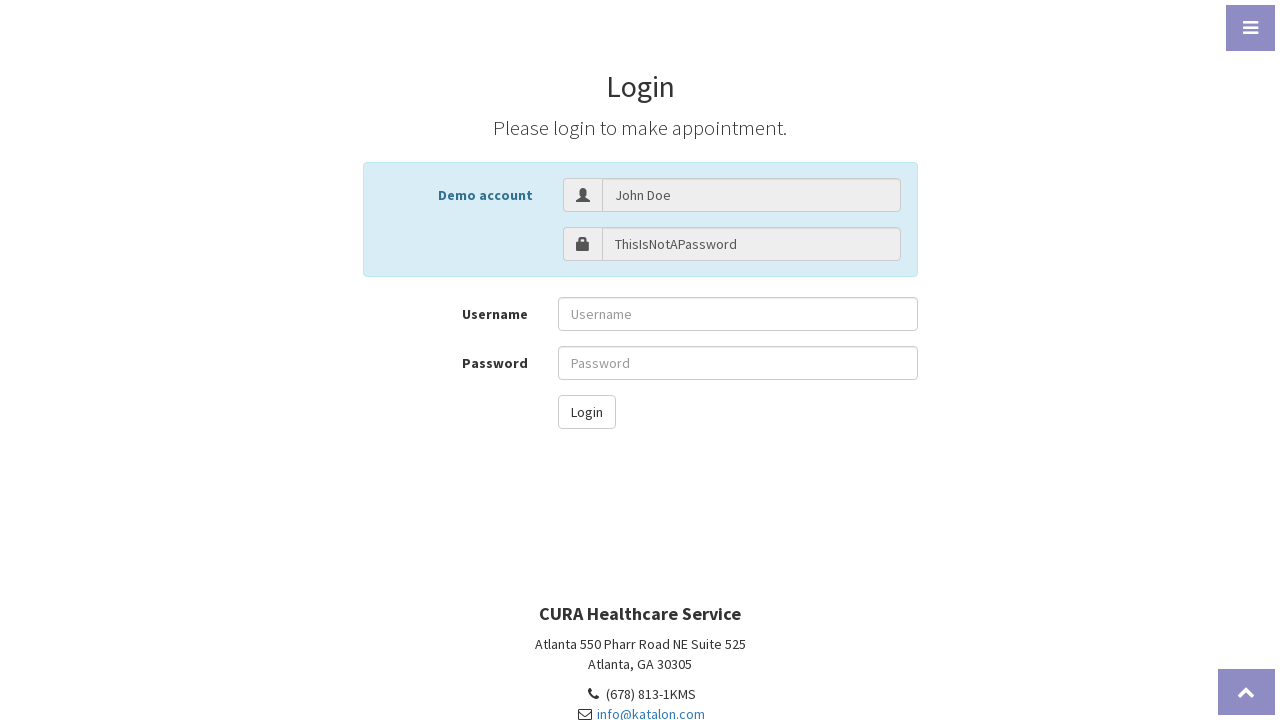